Navigates to a JavaScript-delayed quotes page and waits for quote elements to load, then verifies the fifth quote is present on the page.

Starting URL: https://quotes.toscrape.com/js-delayed/page/5/

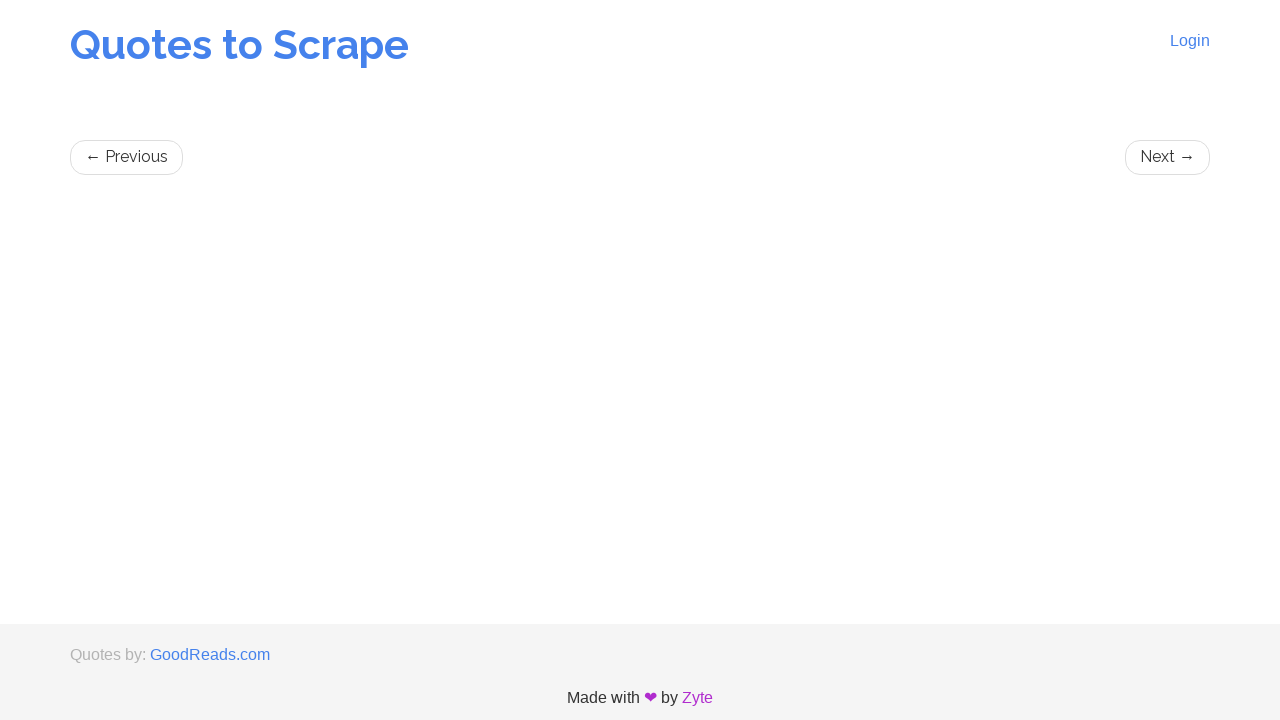

Navigated to JavaScript-delayed quotes page (page 5)
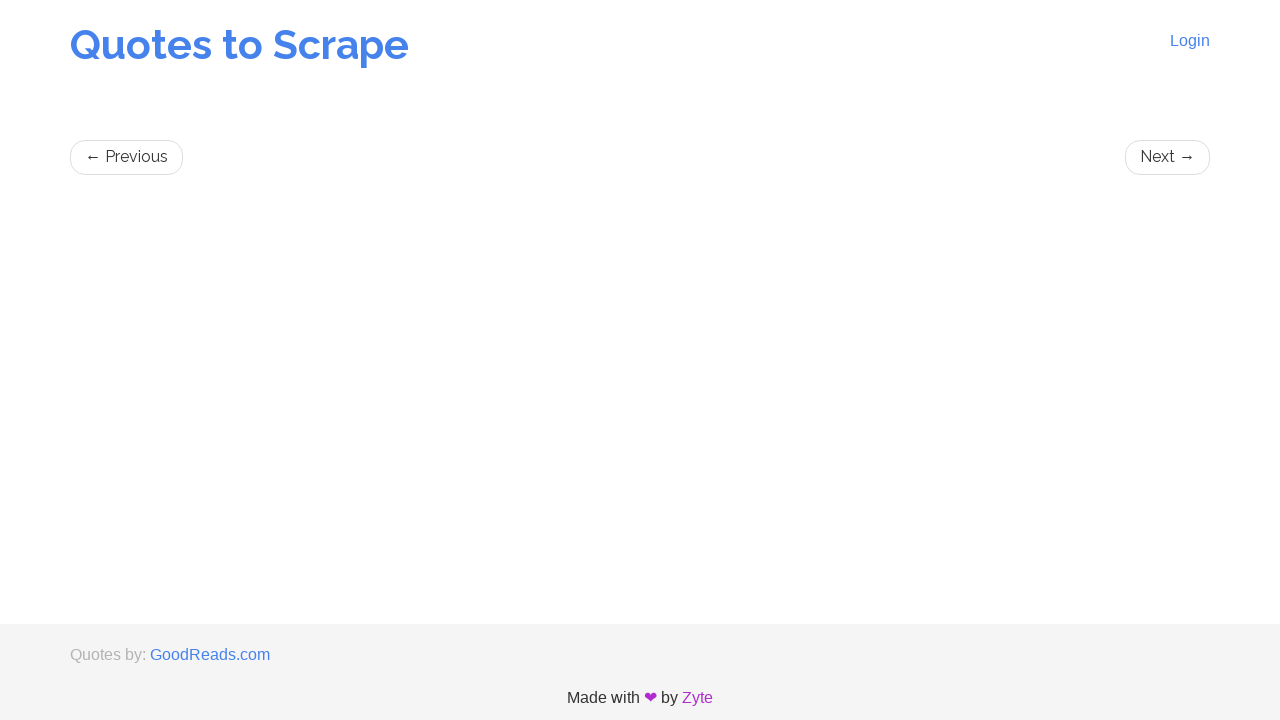

Quote elements loaded on the page
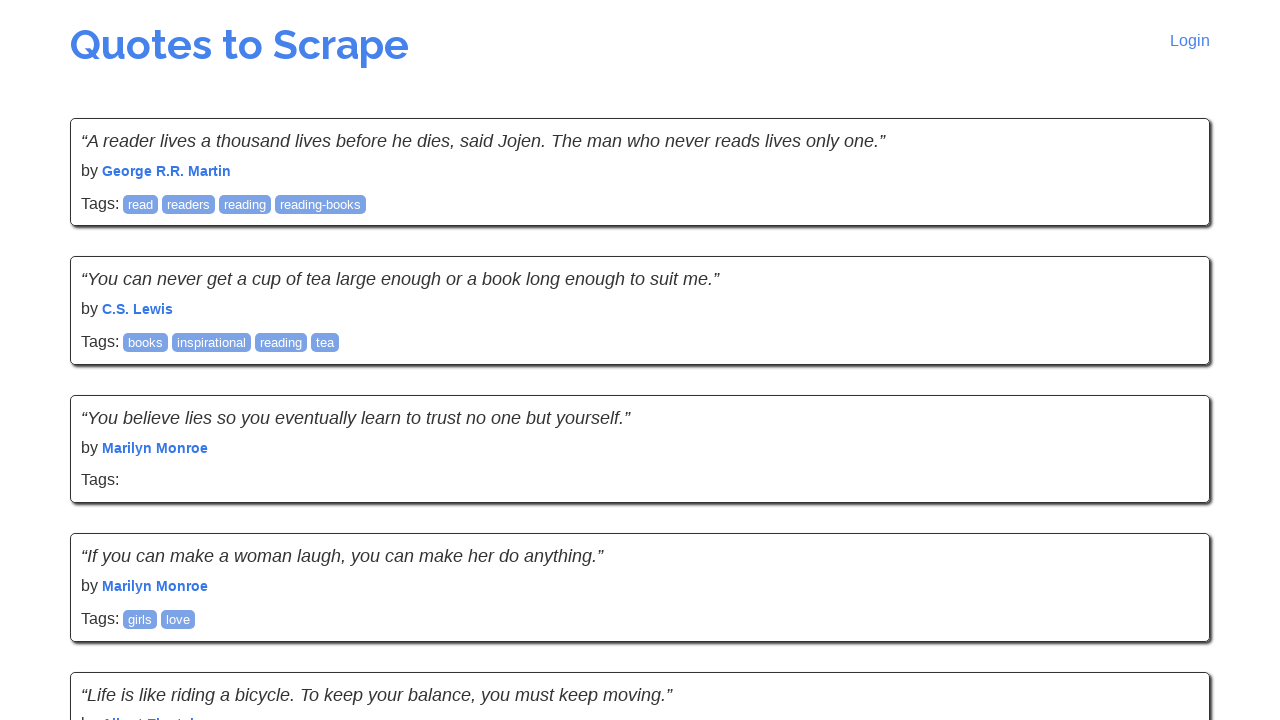

Confirmed at least 5 quotes are present on the page
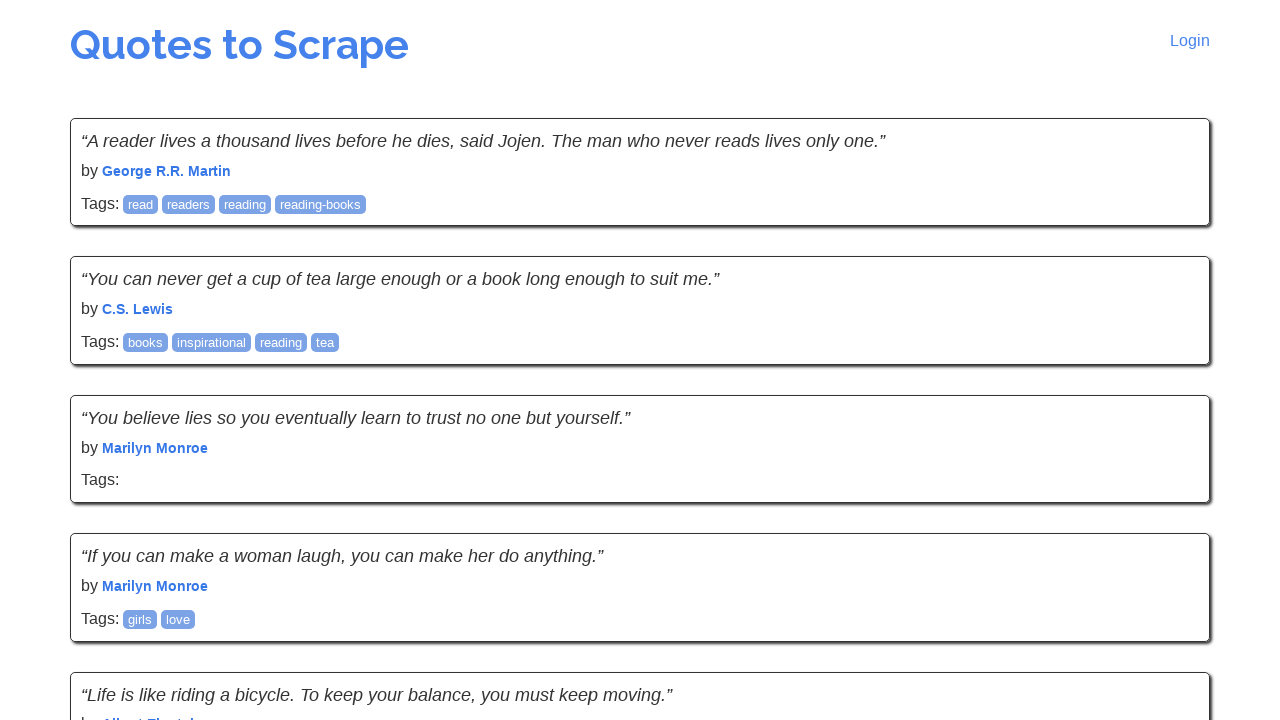

Located the fifth quote element
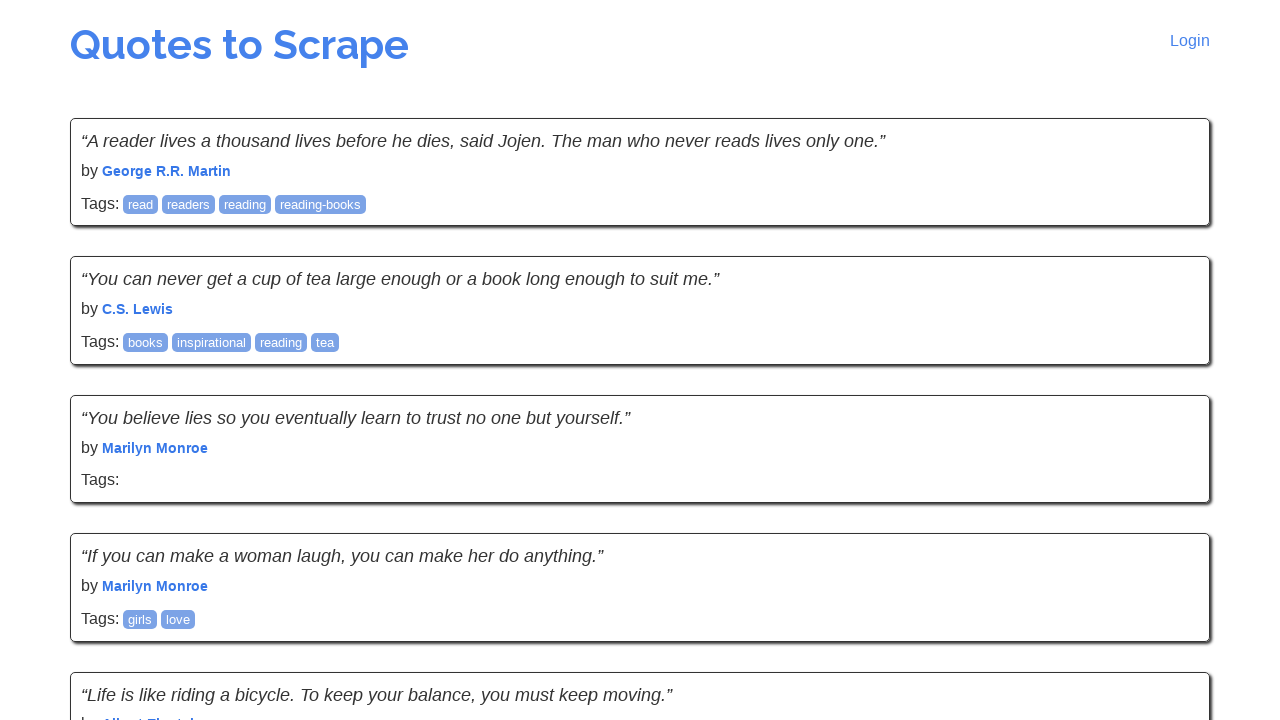

Fifth quote element is visible
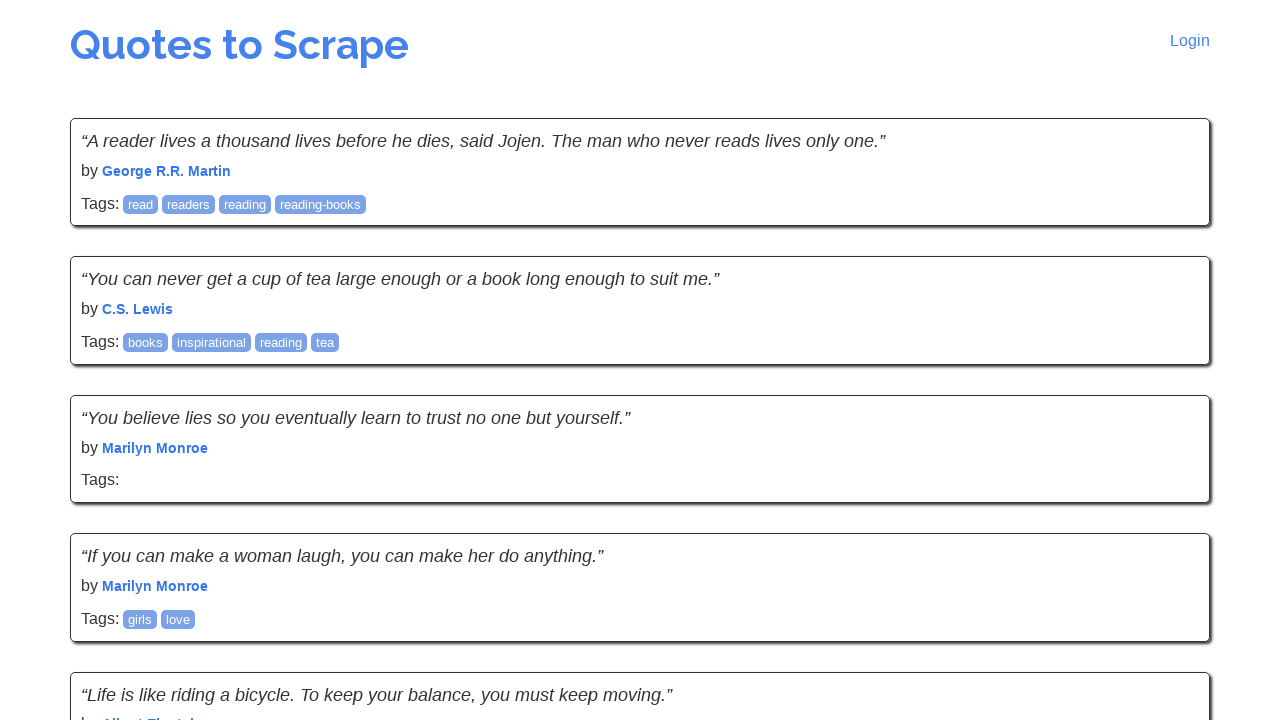

Quote text element within the fifth quote is visible
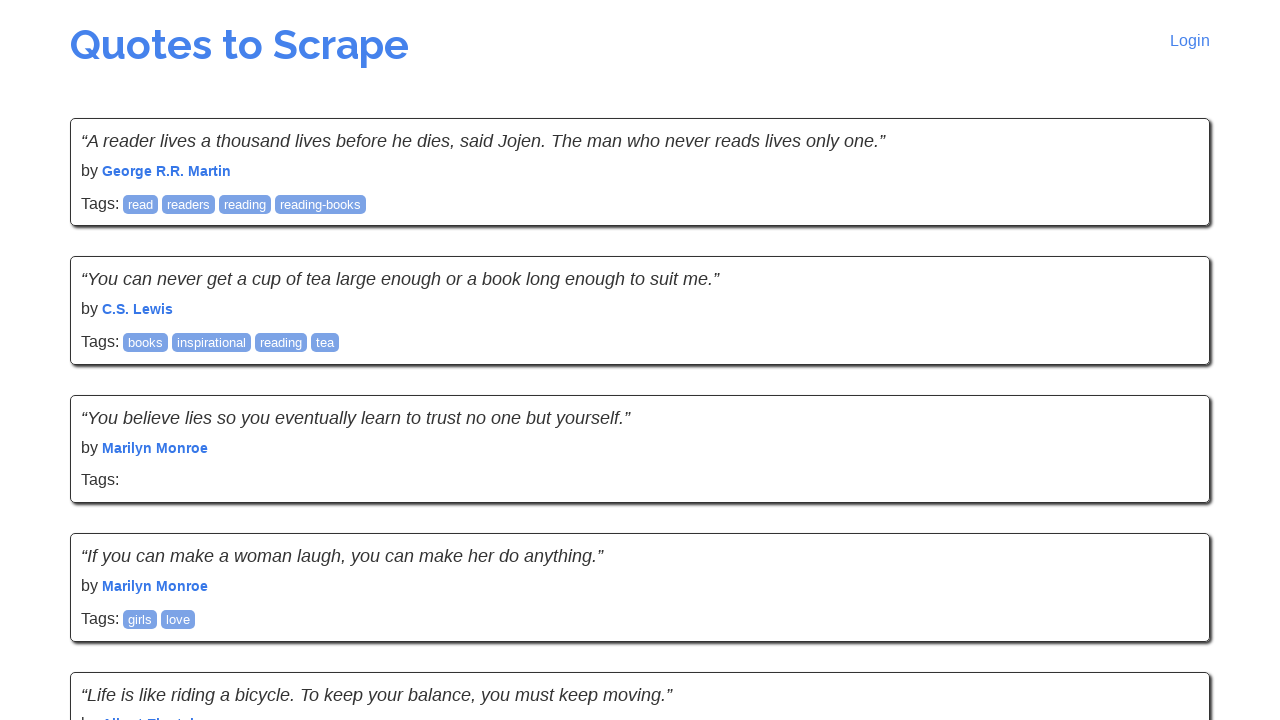

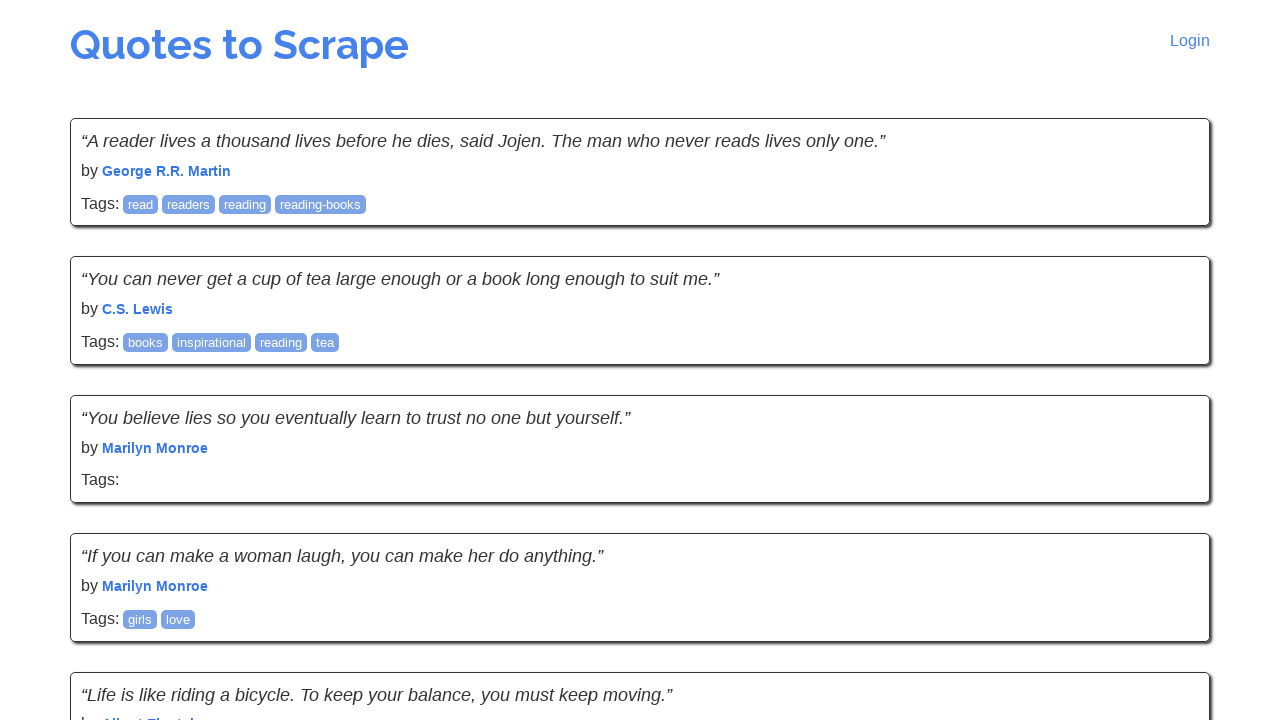